Tests clicking a link and verifying the resulting page content

Starting URL: https://testpages.herokuapp.com/styled/webdriver-example-page

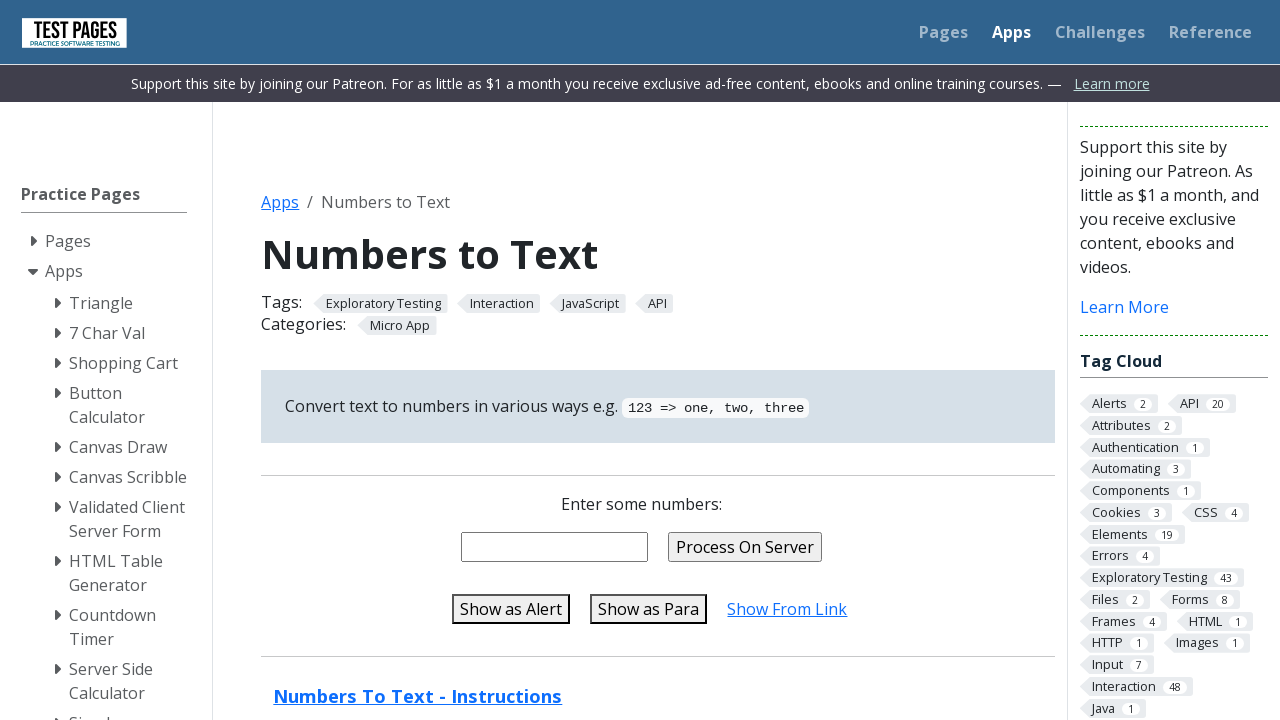

Clicked the clickable-link element at (787, 609) on #clickable-link
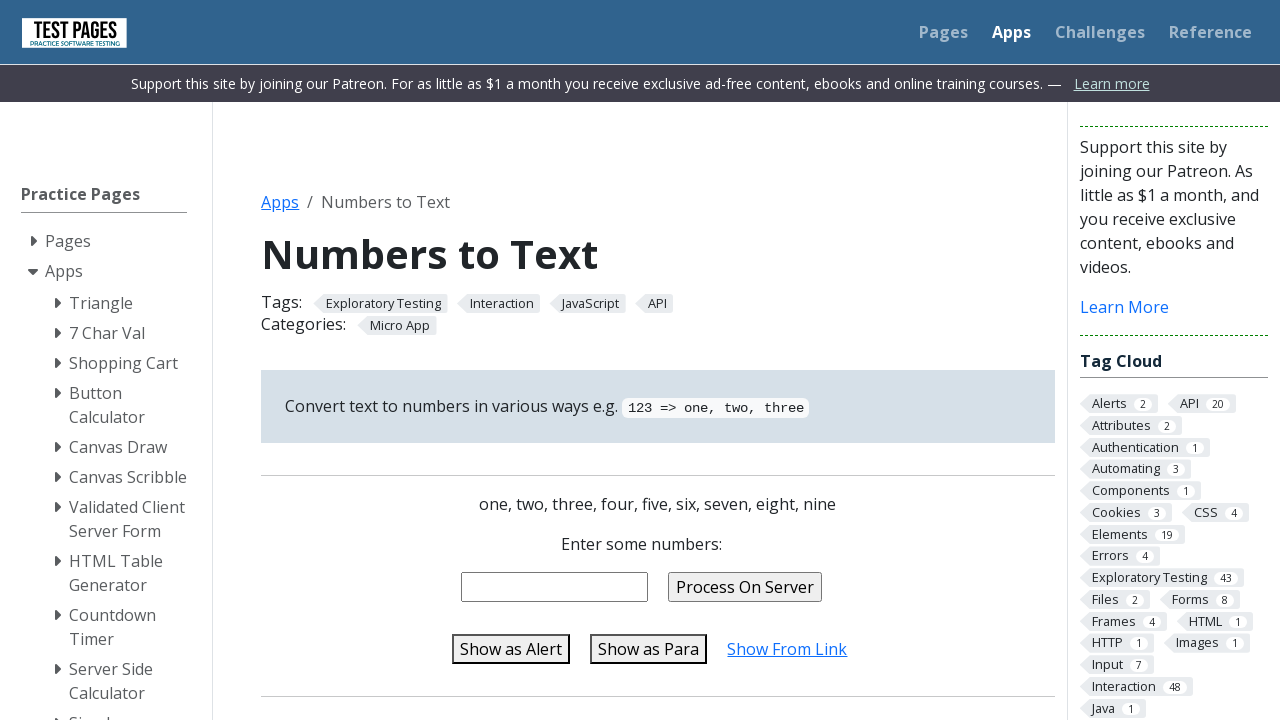

Waited for message element to load on new page
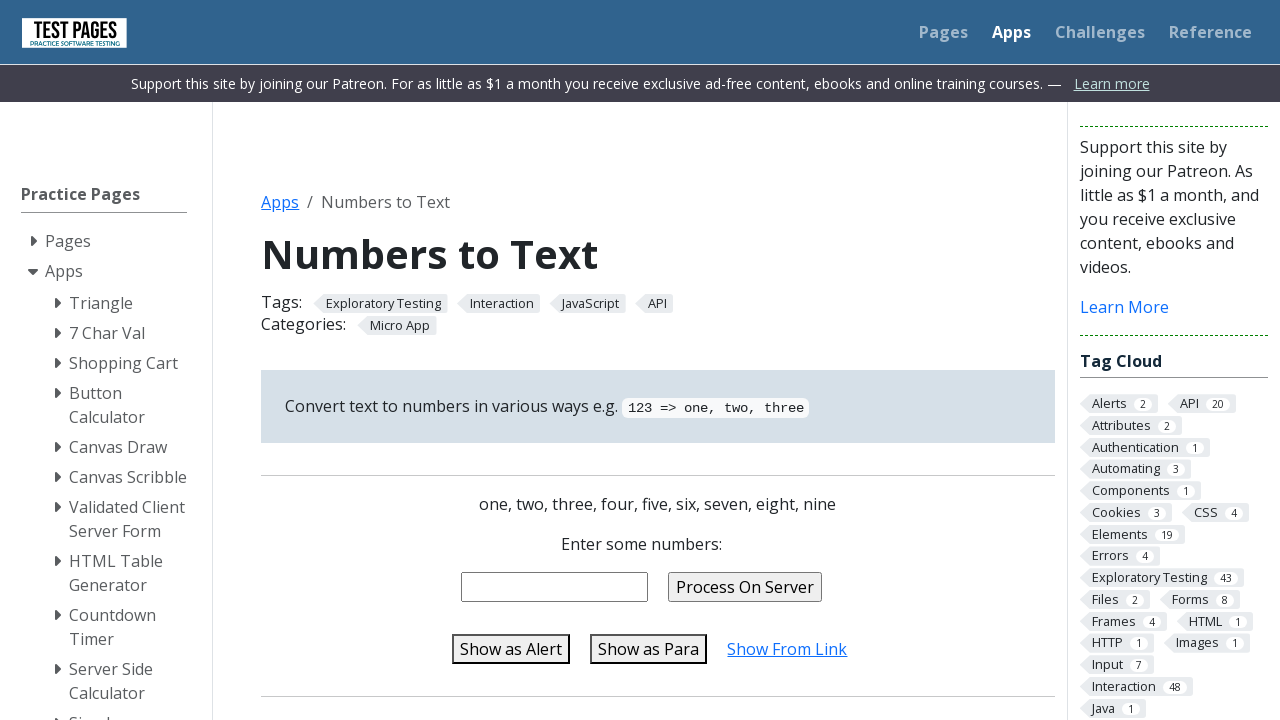

Verified message content matches expected text: 'one, two, three, four, five, six, seven, eight, nine'
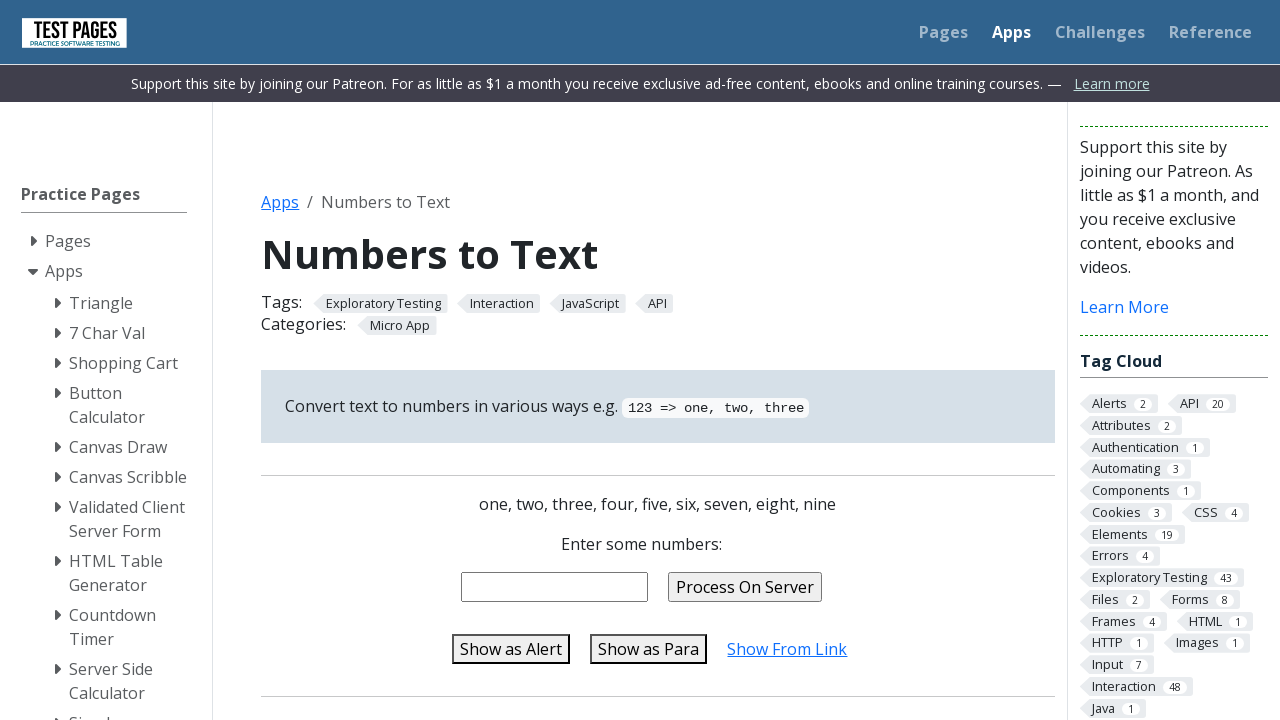

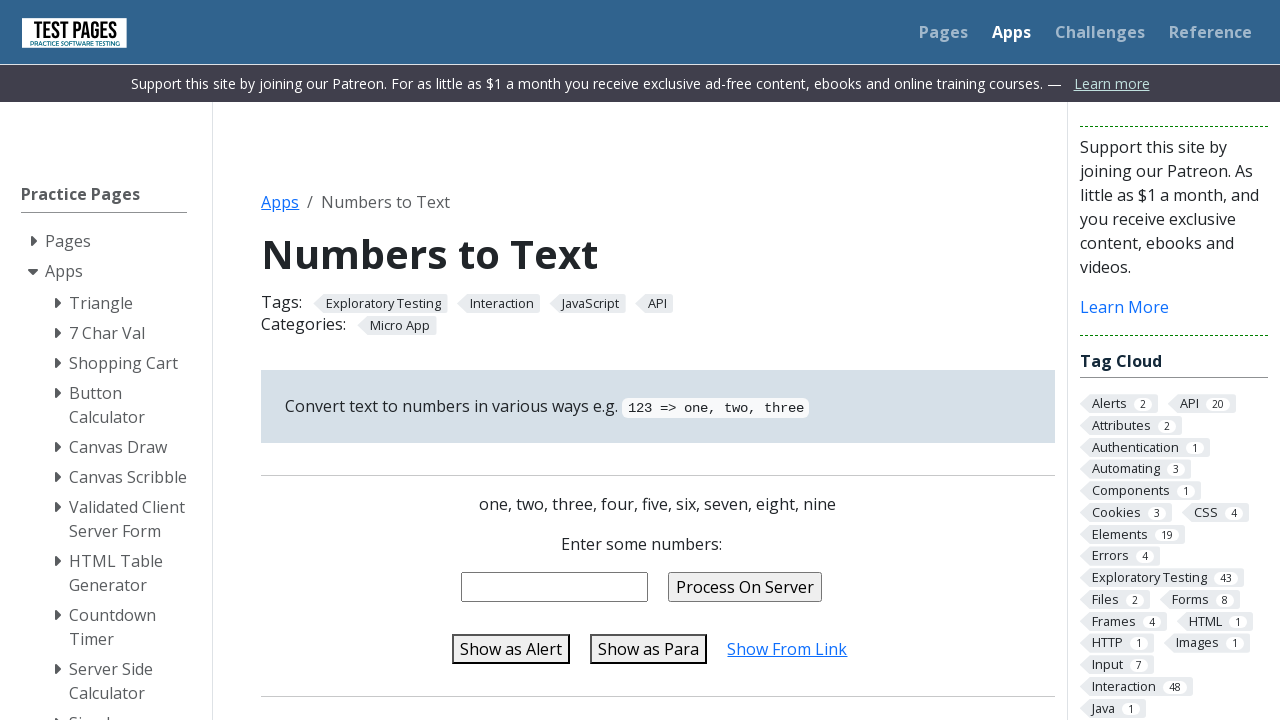